Tests JavaScript alert handling by entering a name, triggering an alert and accepting it, then triggering a confirm dialog and dismissing it.

Starting URL: https://rahulshettyacademy.com/AutomationPractice/

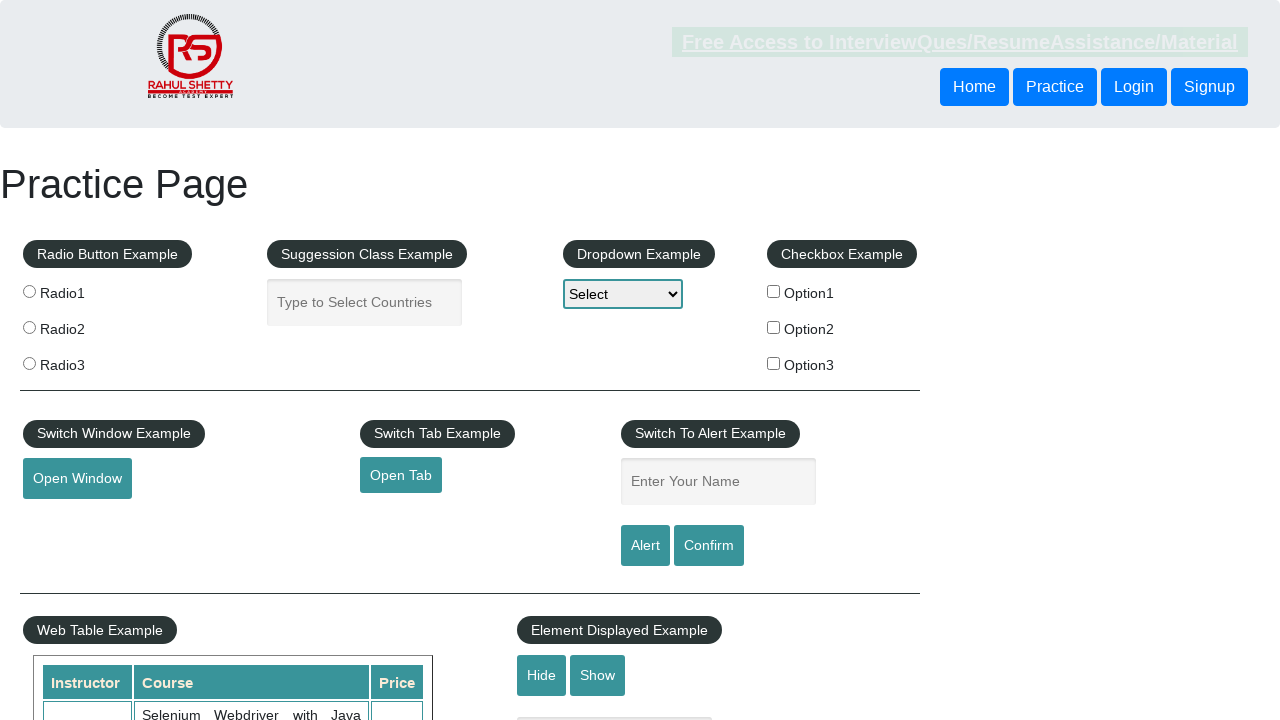

Filled name input field with 'yoyo' on #name
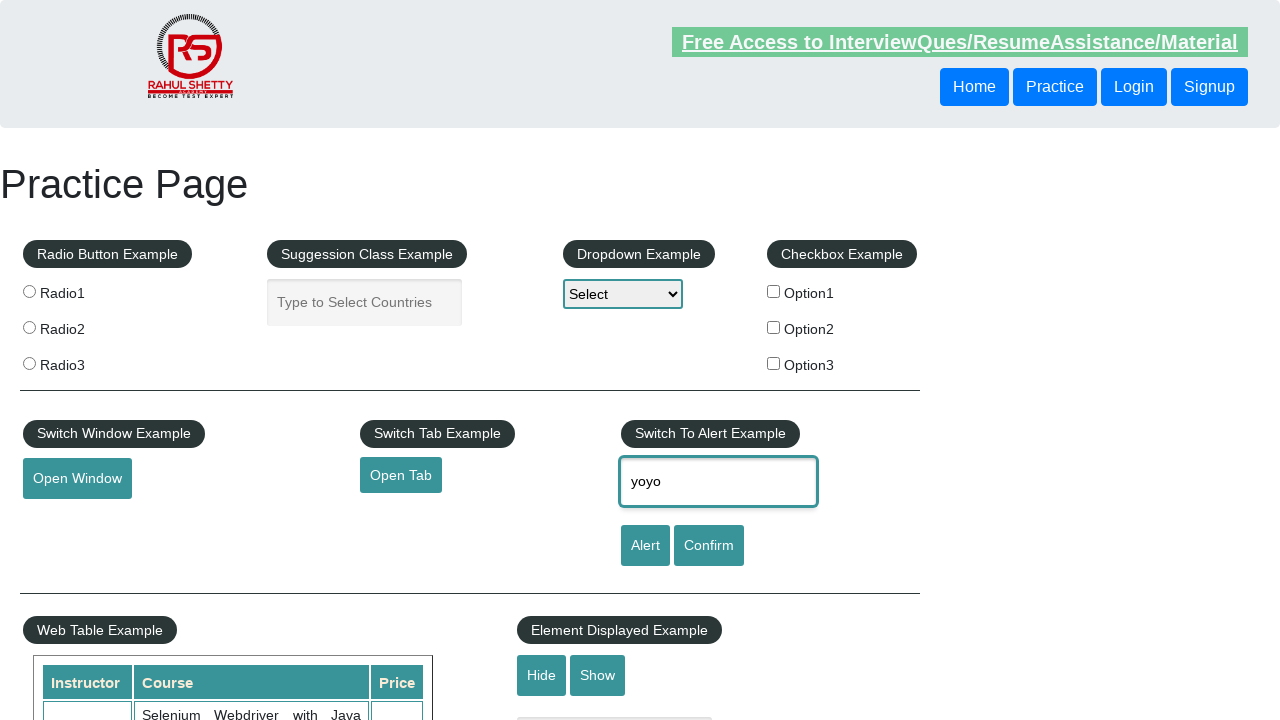

Clicked alert button to trigger JavaScript alert at (645, 546) on #alertbtn
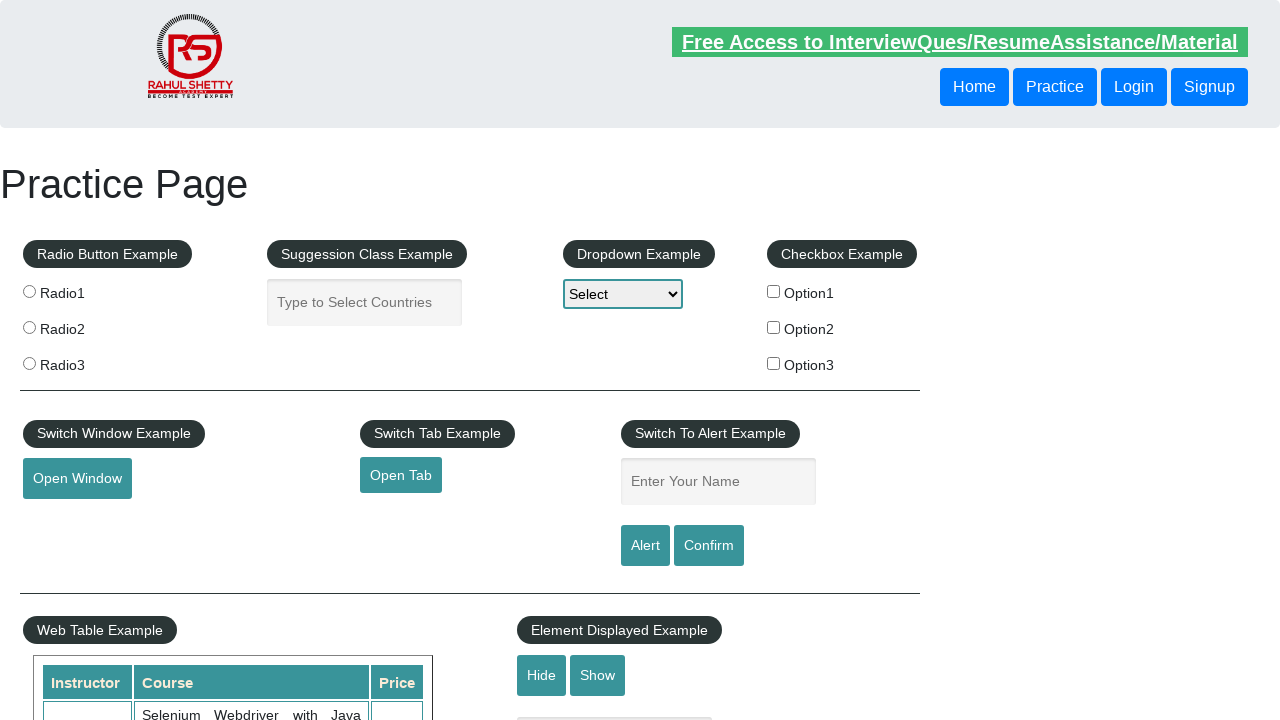

Set up handler to accept alert dialogs
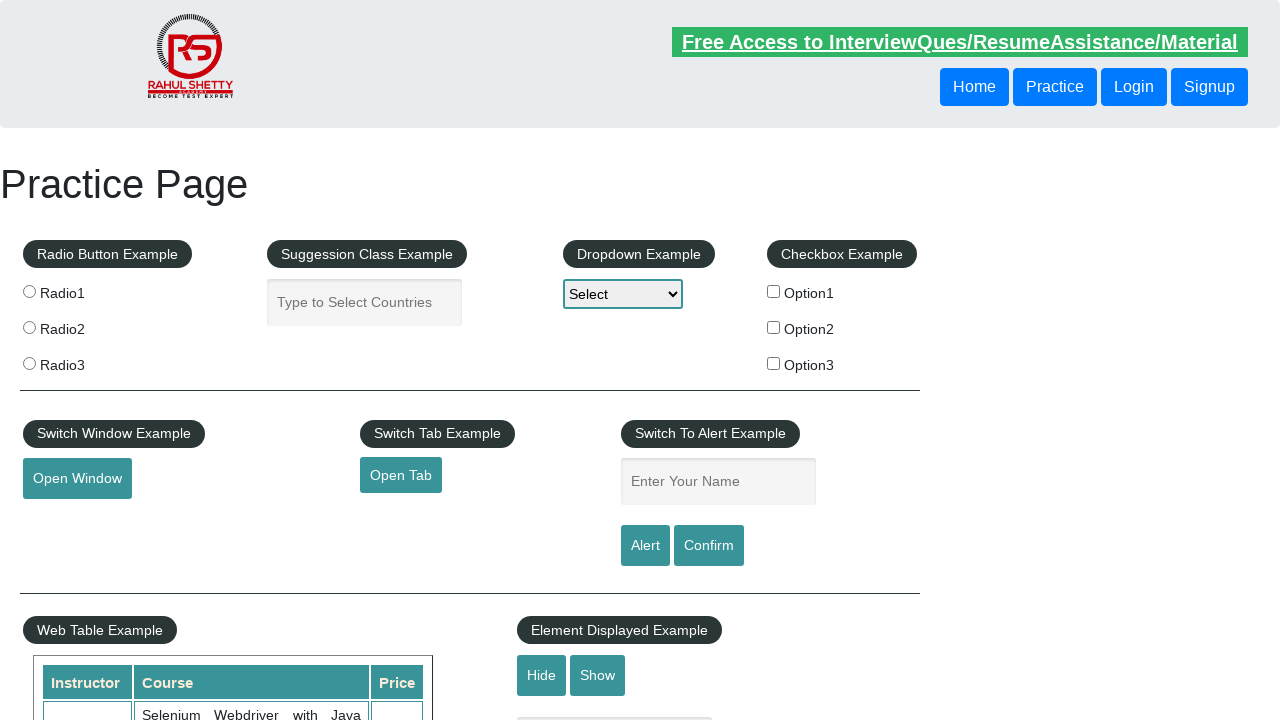

Waited 500ms for alert processing
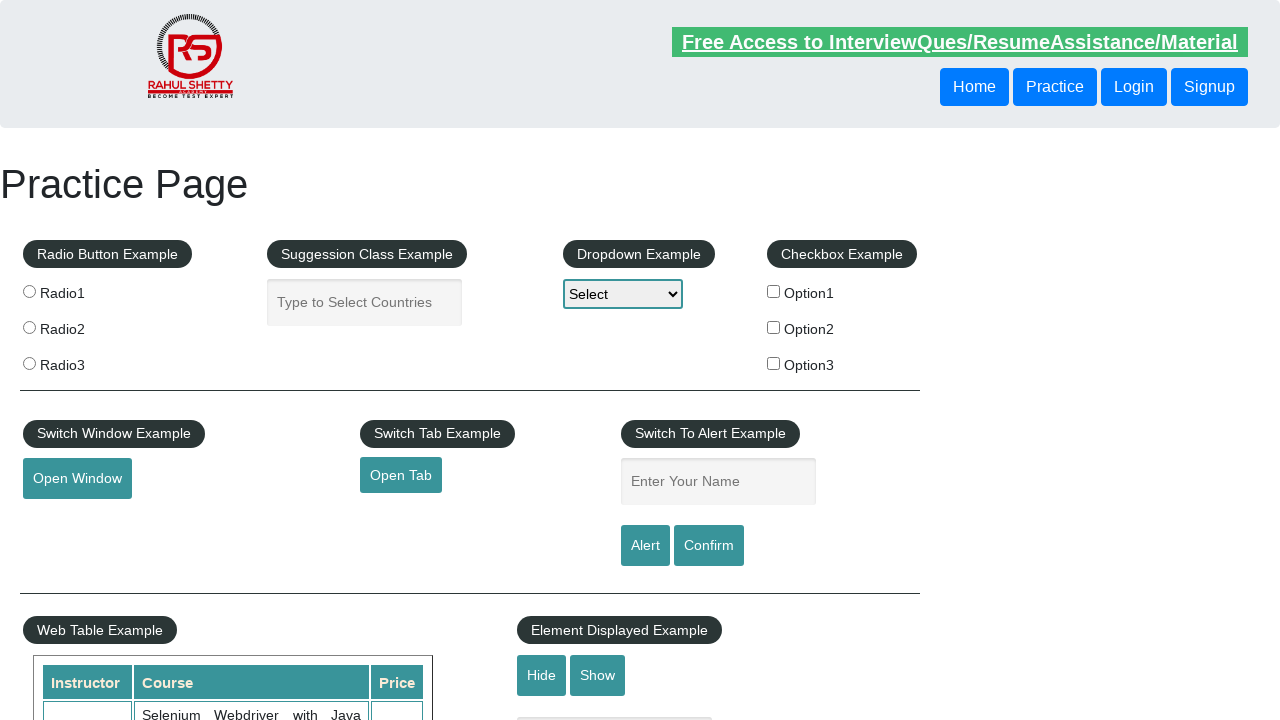

Set up handler to dismiss confirm dialogs
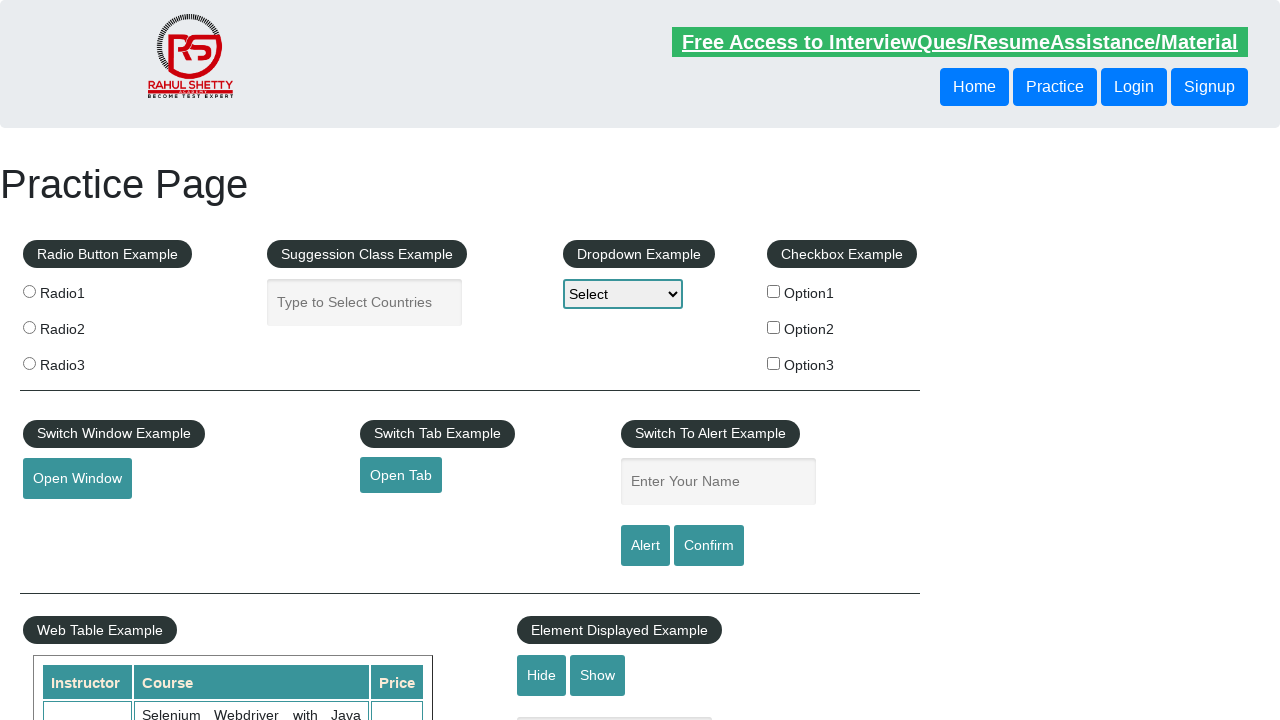

Clicked confirm button to trigger confirm dialog at (709, 546) on #confirmbtn
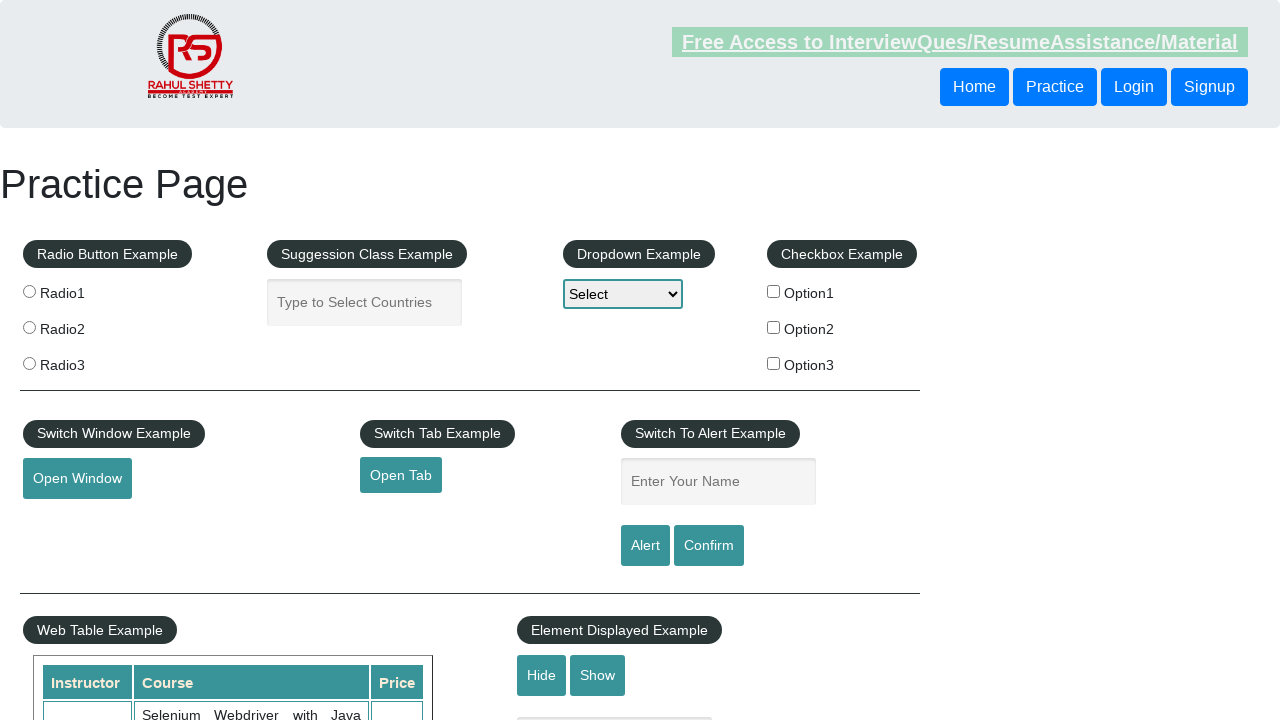

Waited 500ms for confirm dialog processing
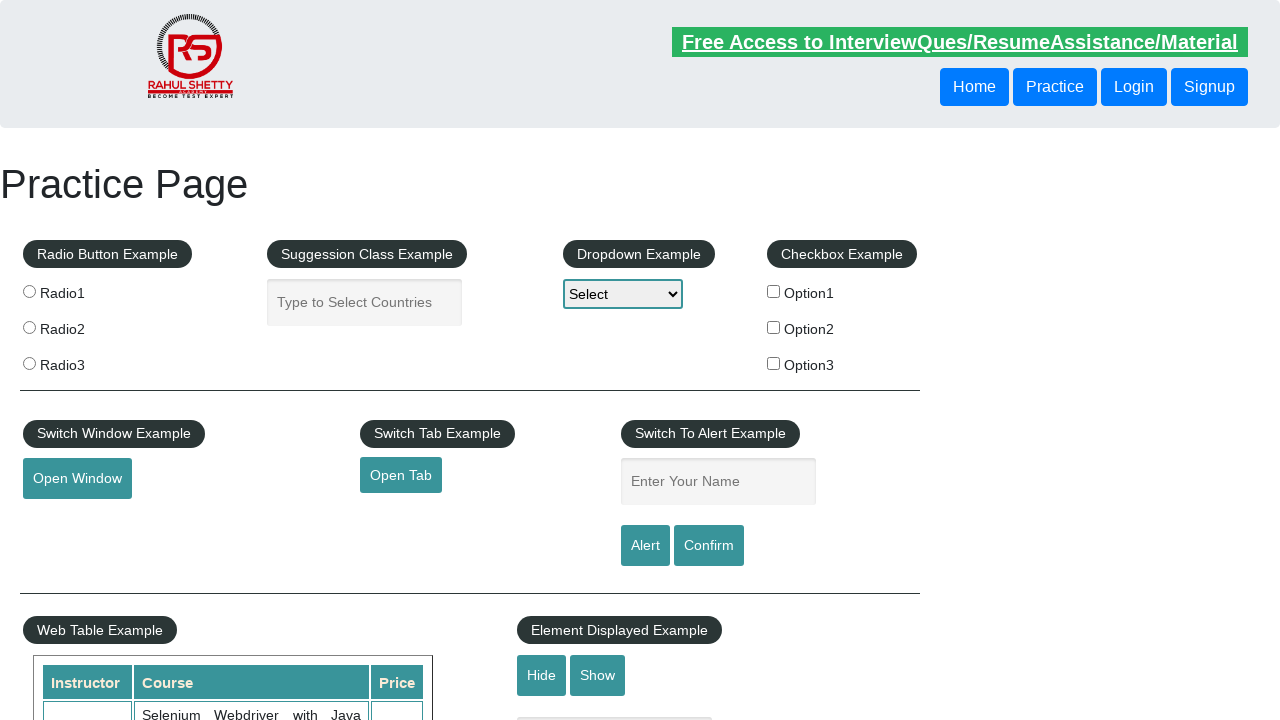

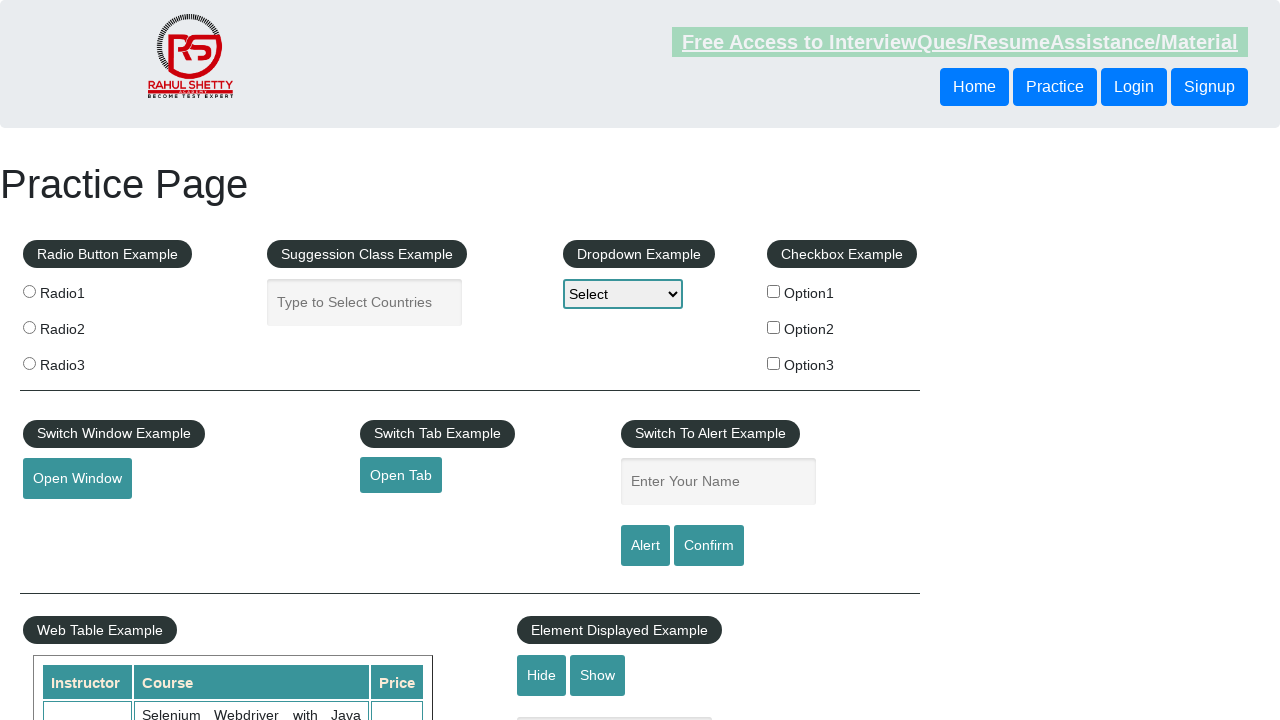